Tests that entering a valid number between 50 and 100 calculates and displays the correct square root in an alert

Starting URL: https://acctabootcamp.github.io/site/tasks/enter_a_number

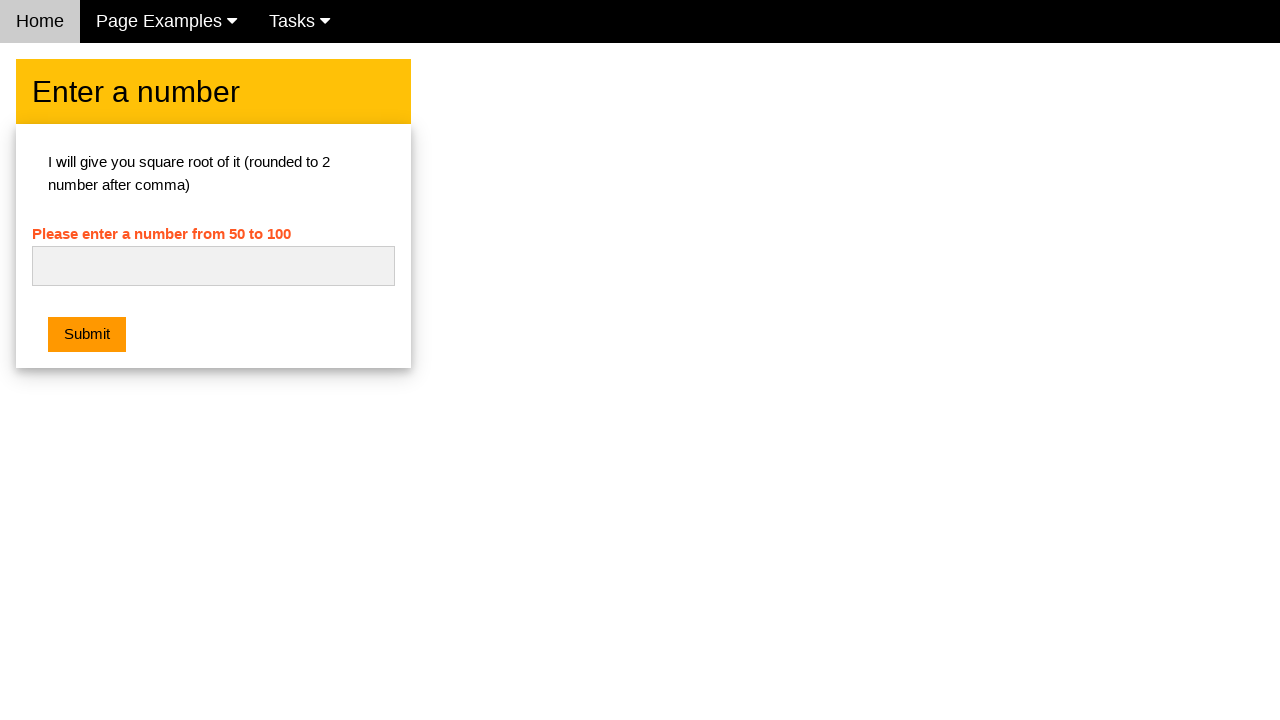

Filled input field with value '56.25' on #numb
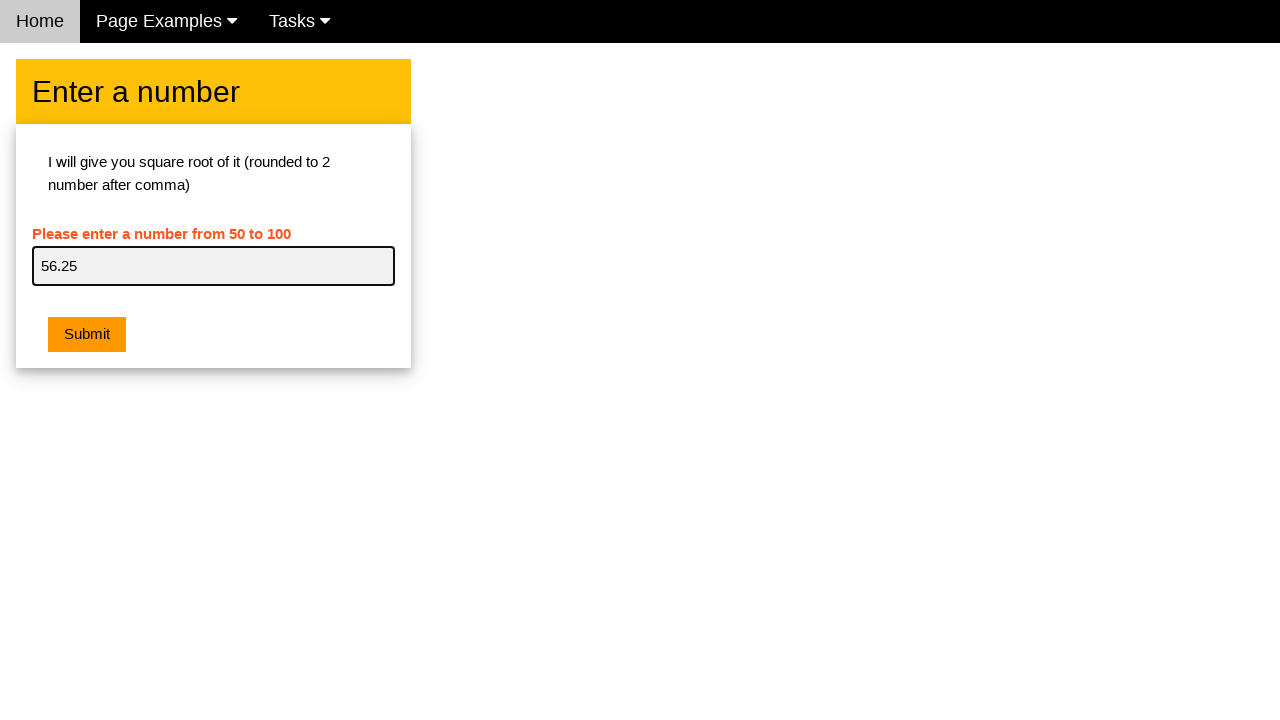

Clicked submit button to calculate square root at (87, 335) on .w3-orange
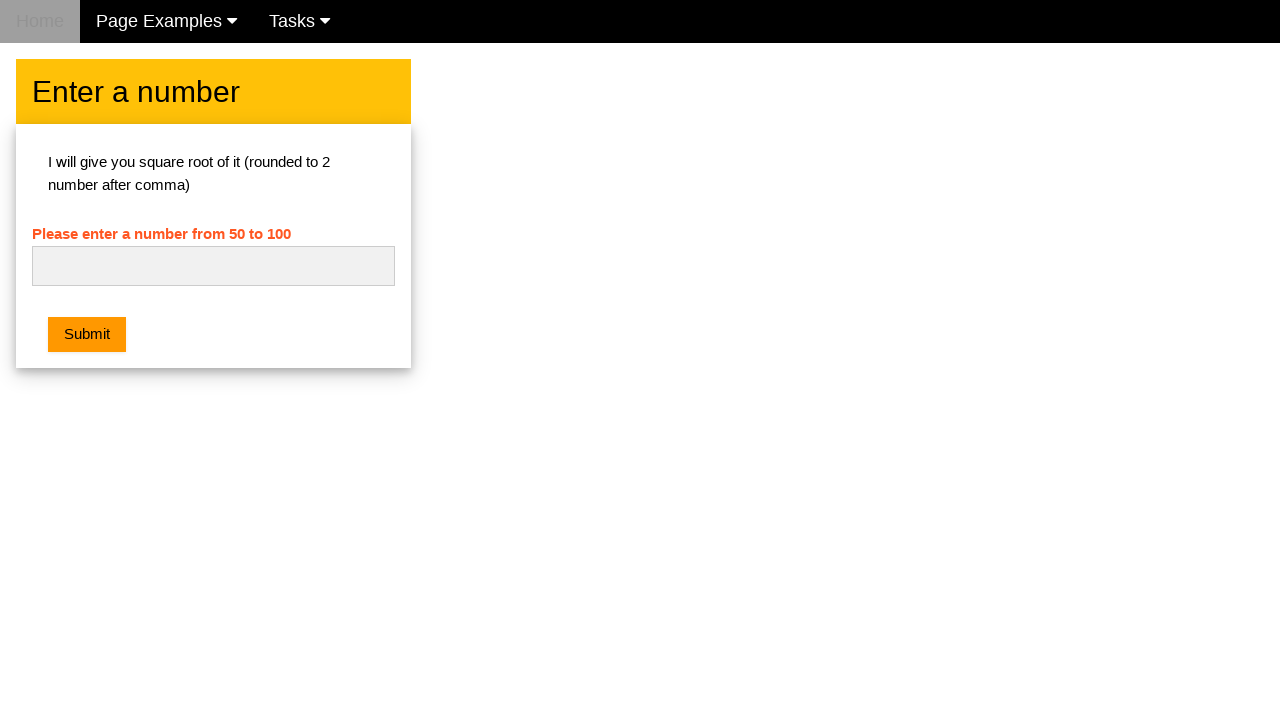

Calculated expected square root: 7.5
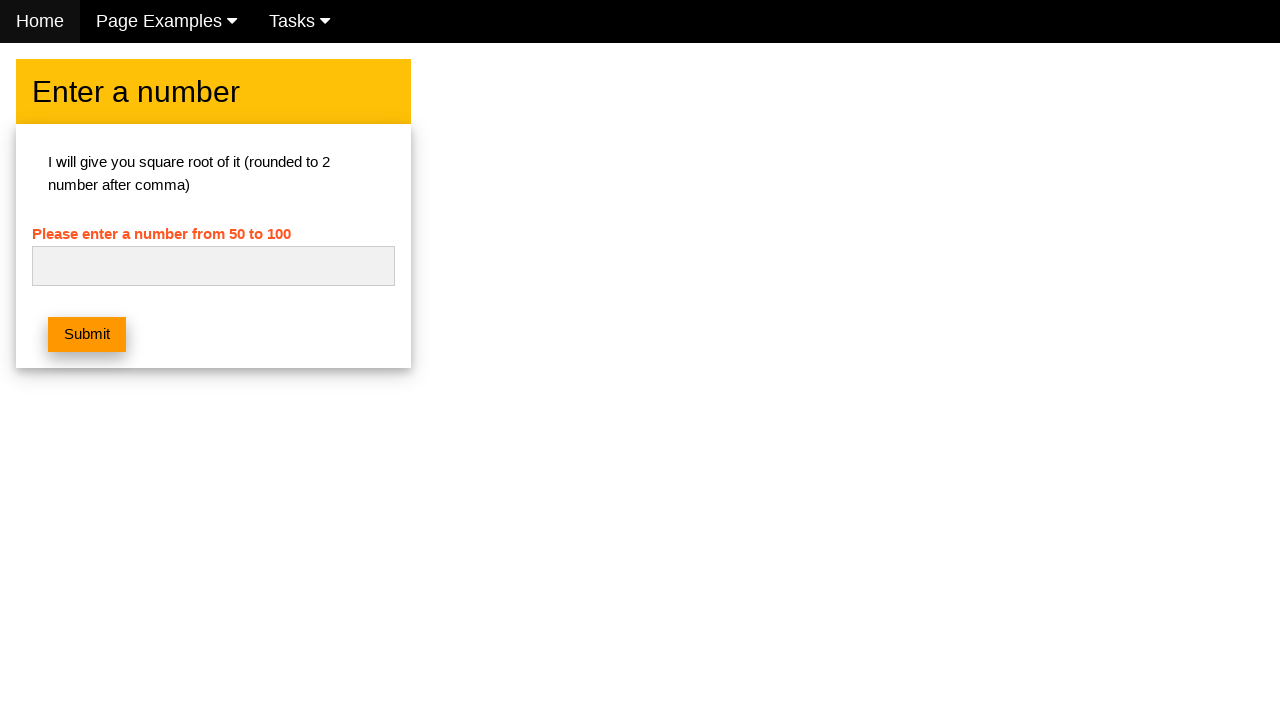

Formatted result to 2 decimal places: 7.50
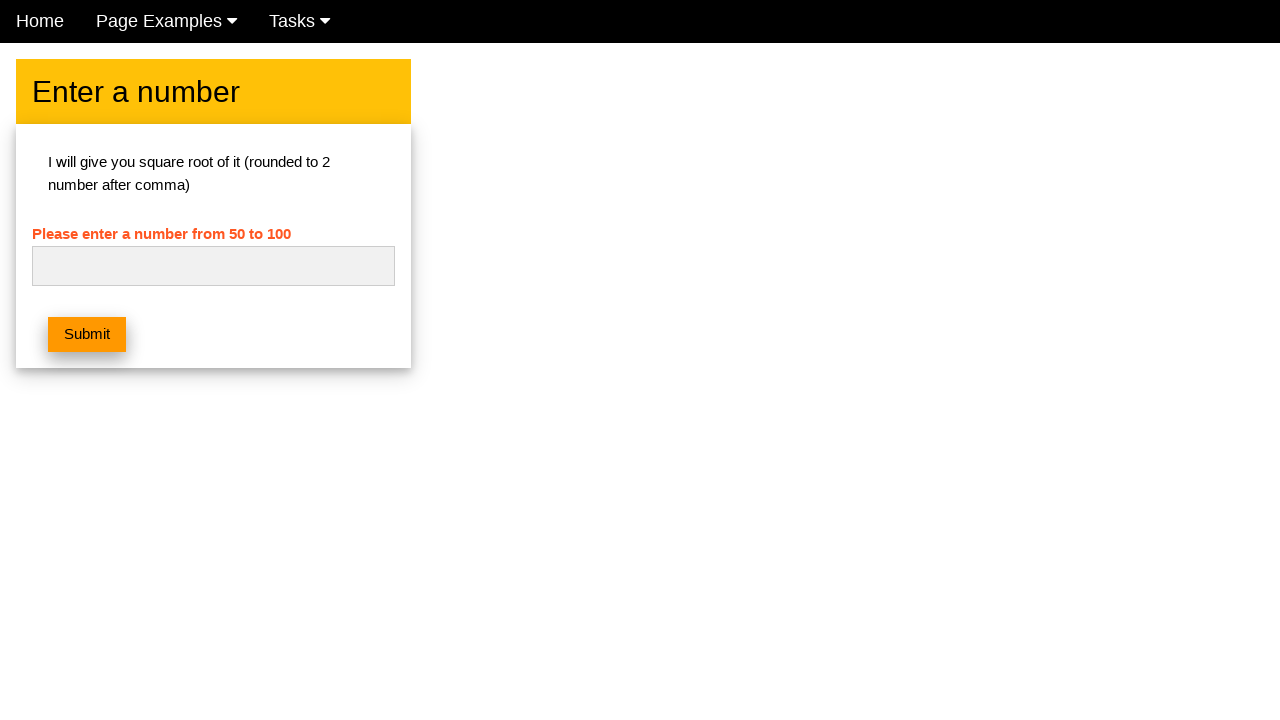

Prepared expected alert message: 'Square root of 56.25 is 7.50'
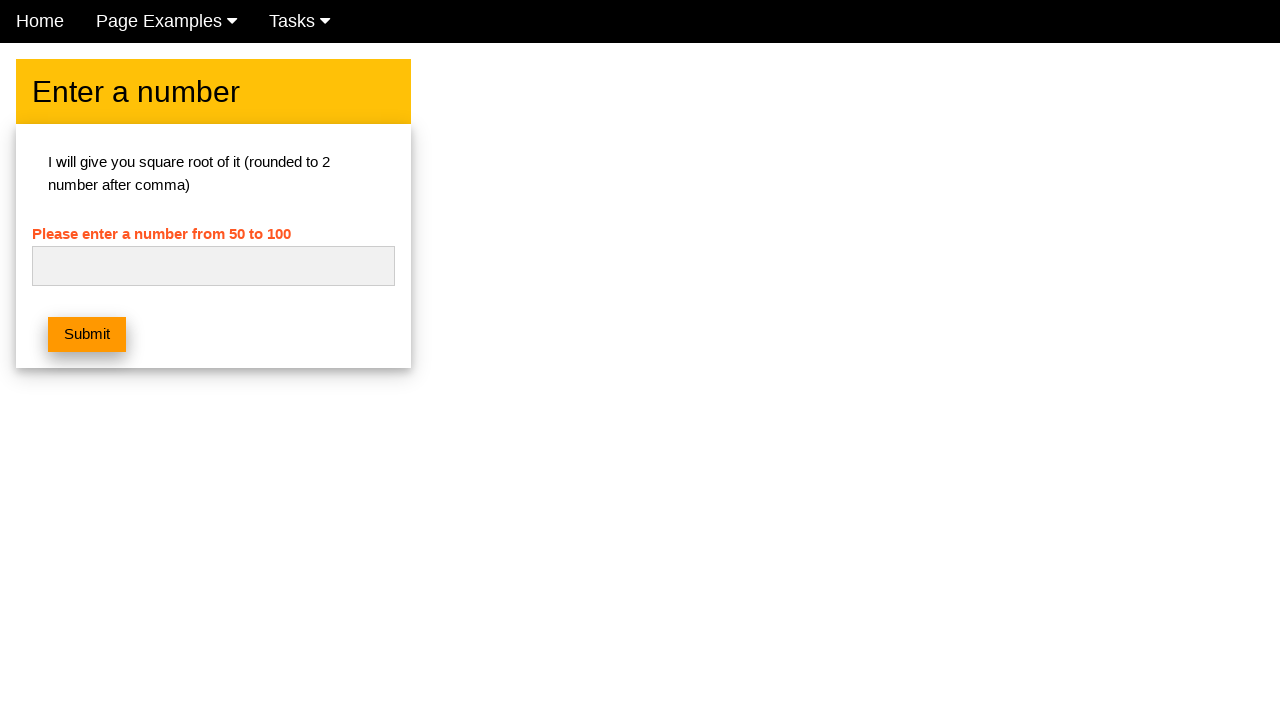

Checked for dialog element
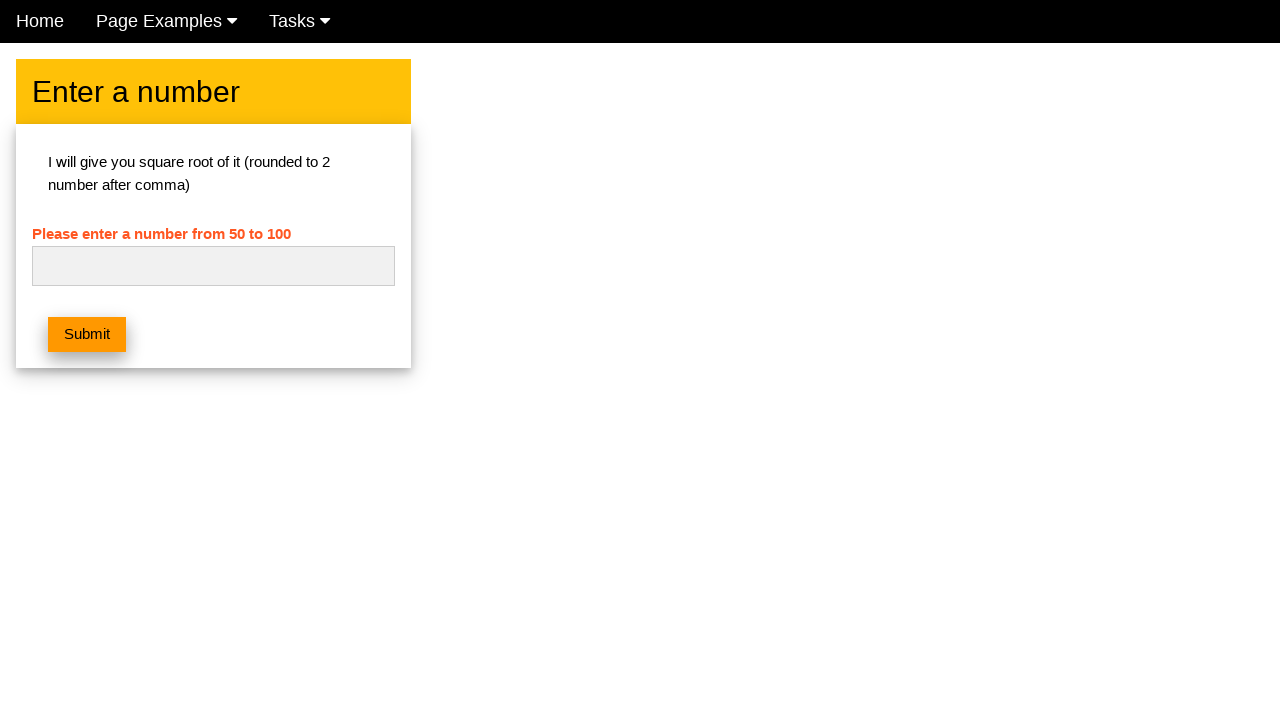

Set up dialog handler to accept alerts
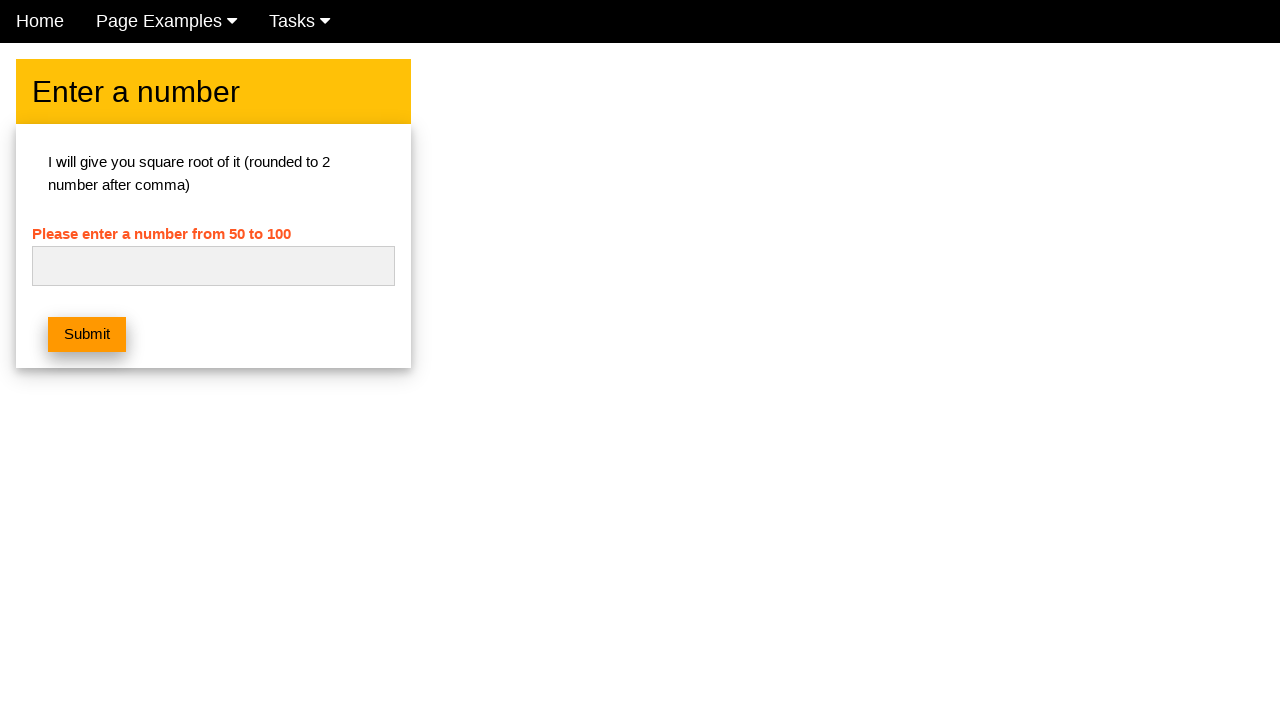

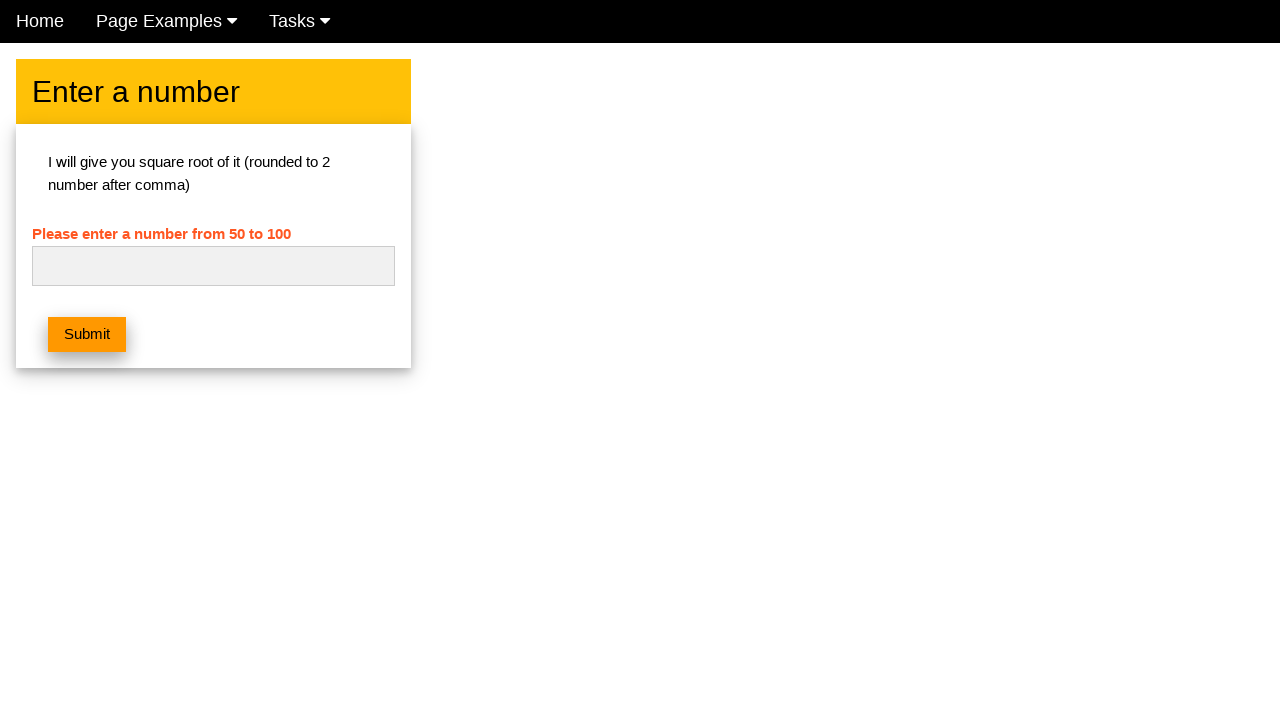